Tests navigation between product categories by clicking on category links (Biography, Fiction, Mystery, Fantasy, Romance, All Categories) and verifying URL changes

Starting URL: https://bookcart.azurewebsites.net/

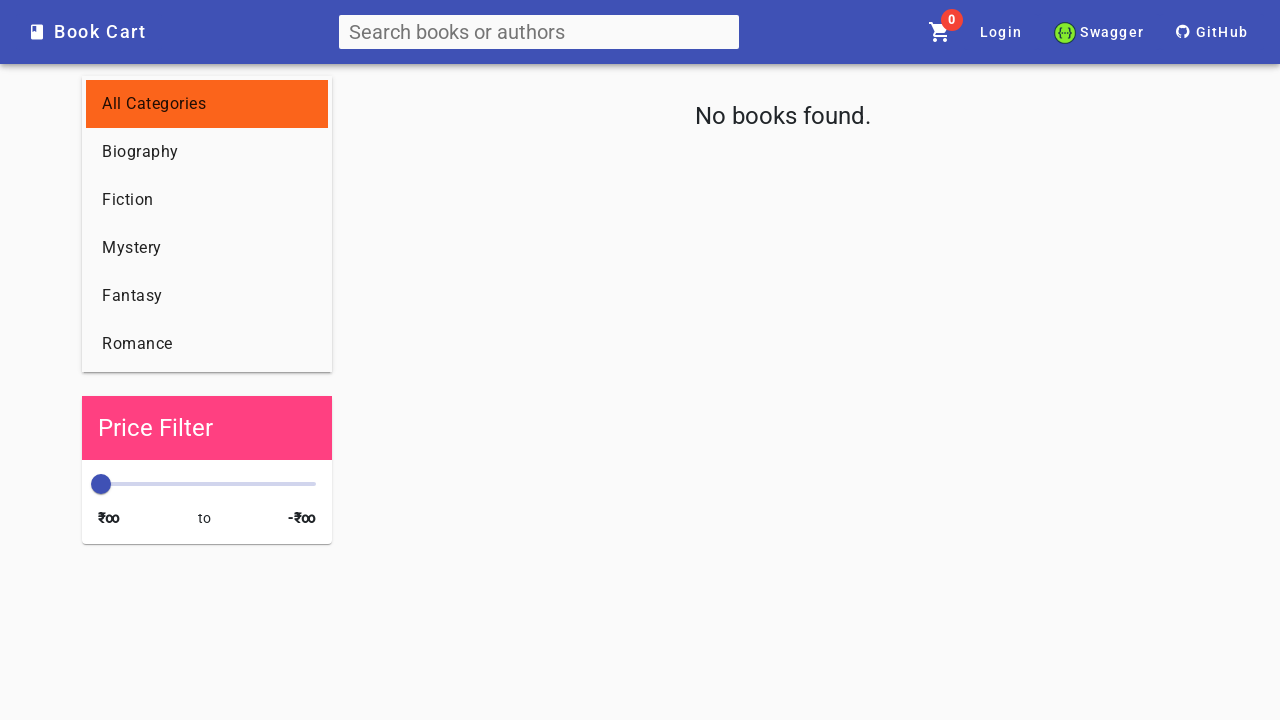

Clicked on 'Biography' category link at (140, 152) on text=Biography
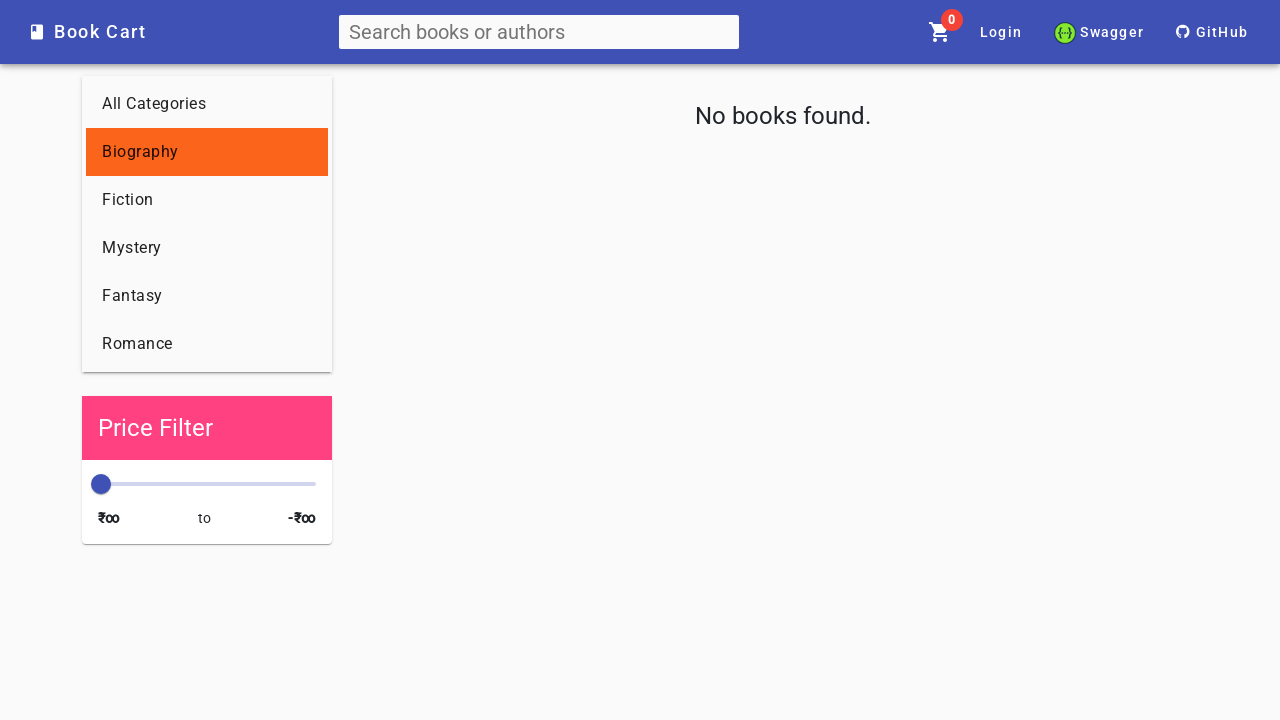

Navigation to 'Biography' category completed, URL changed to https://bookcart.azurewebsites.net/filter?category=biography
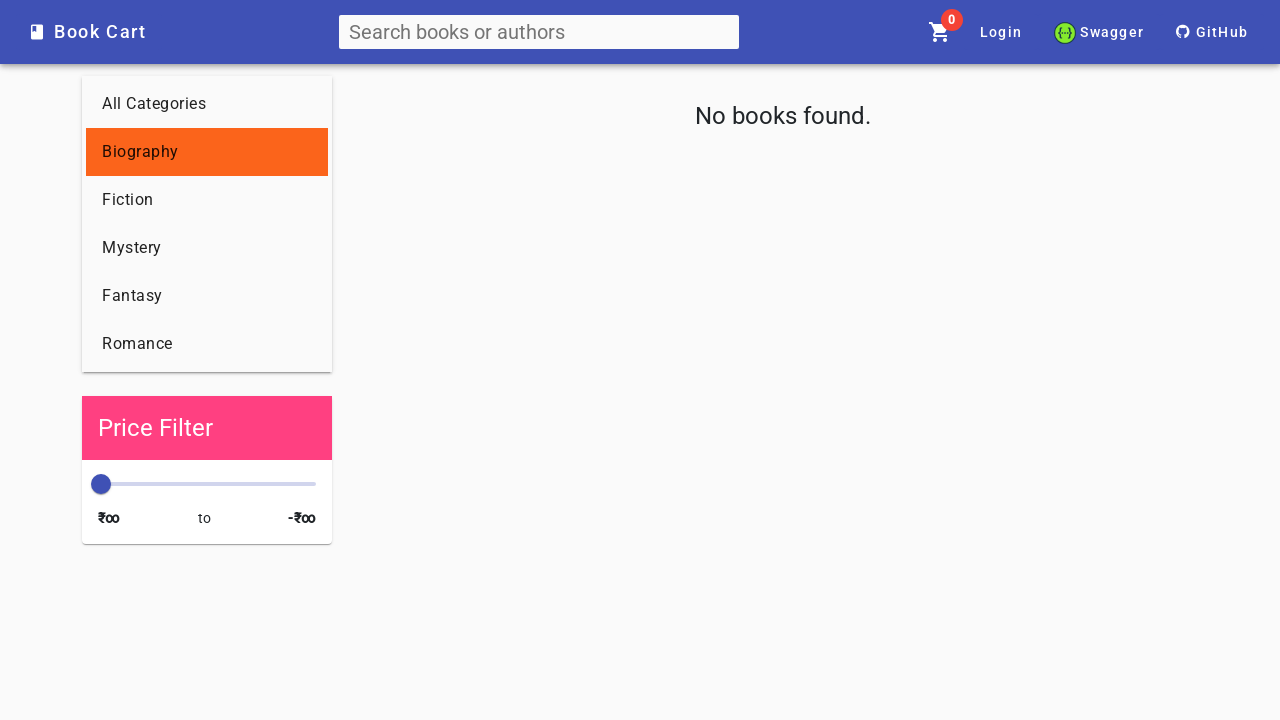

Verified URL matches expected 'Biography' category URL: https://bookcart.azurewebsites.net/filter?category=biography
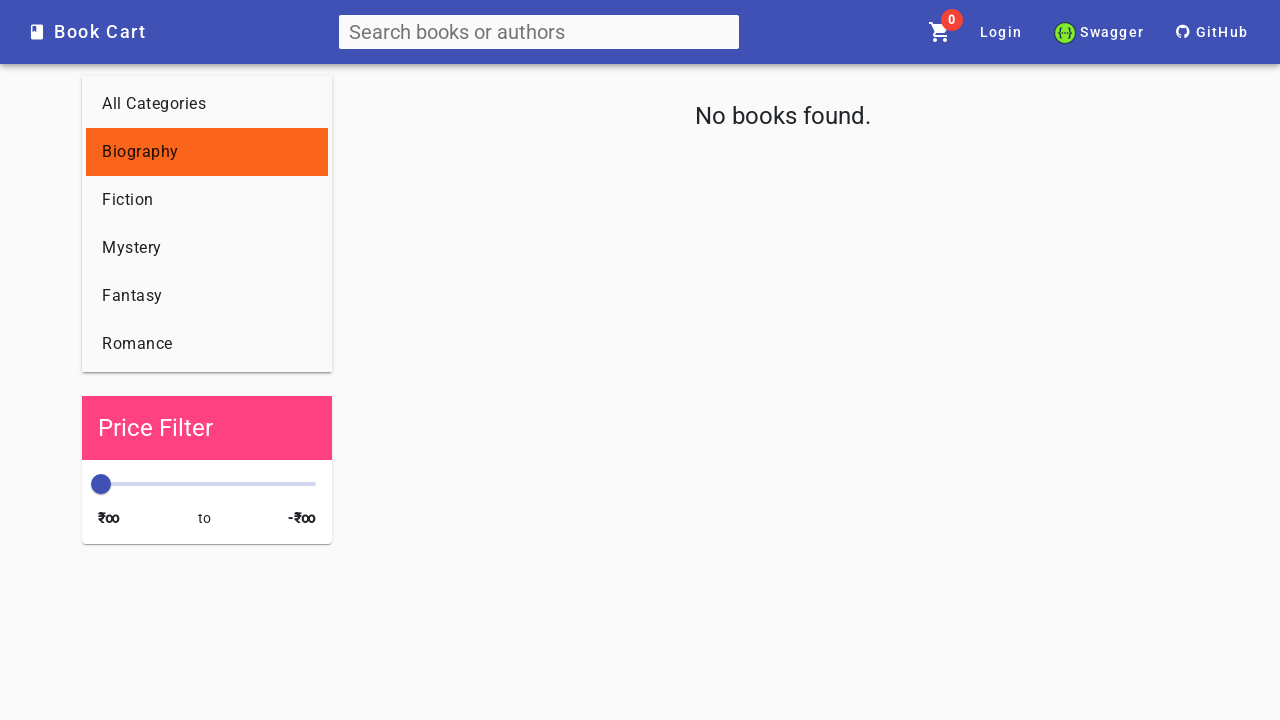

Clicked on 'Fiction' category link at (128, 200) on text=Fiction
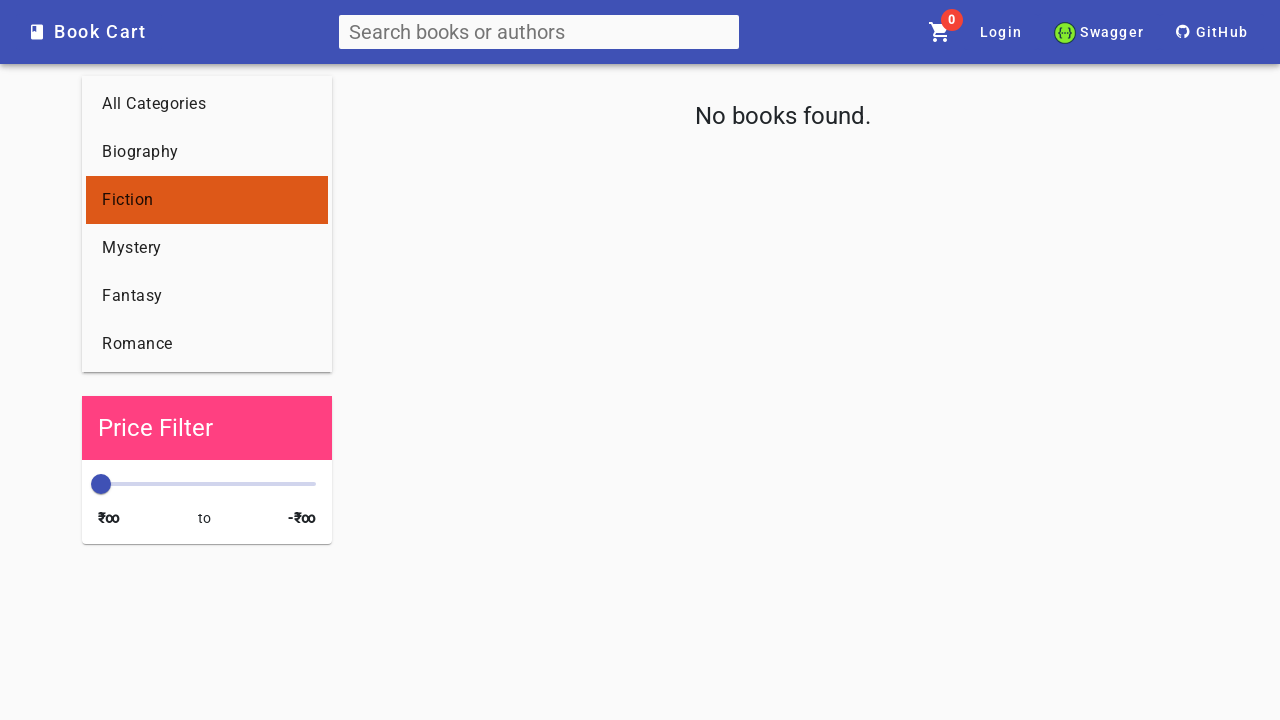

Navigation to 'Fiction' category completed, URL changed to https://bookcart.azurewebsites.net/filter?category=fiction
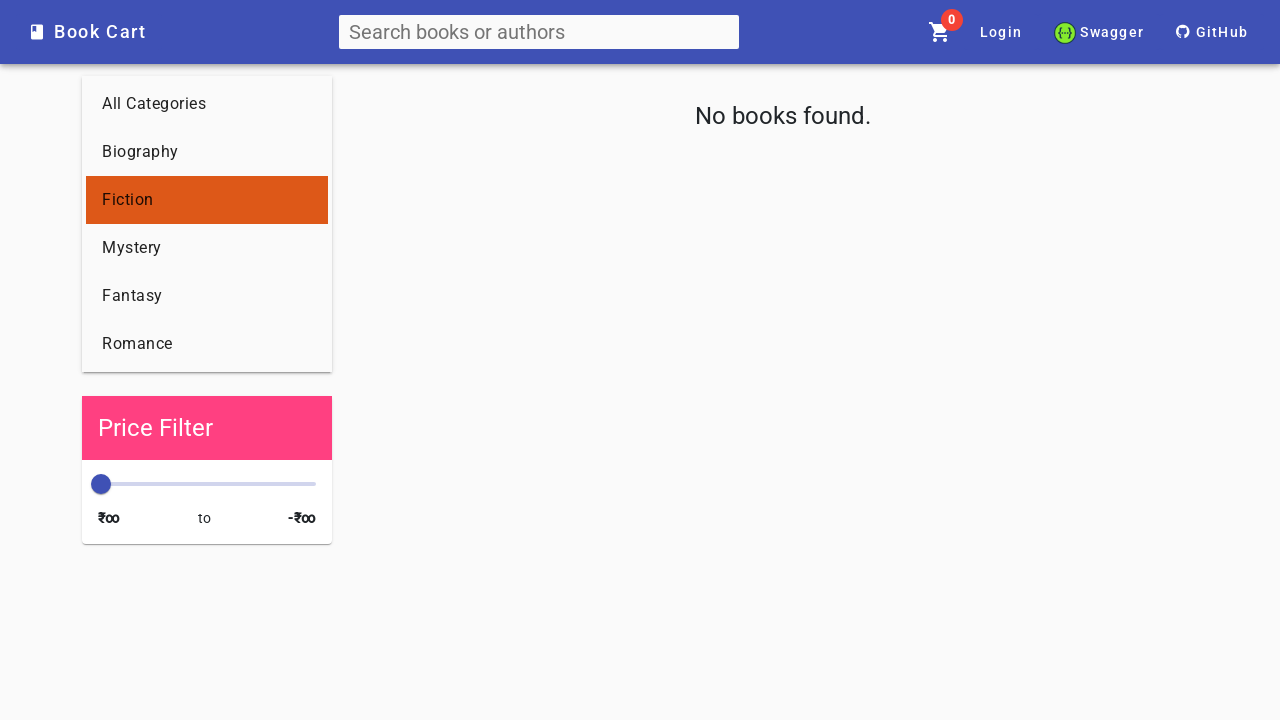

Verified URL matches expected 'Fiction' category URL: https://bookcart.azurewebsites.net/filter?category=fiction
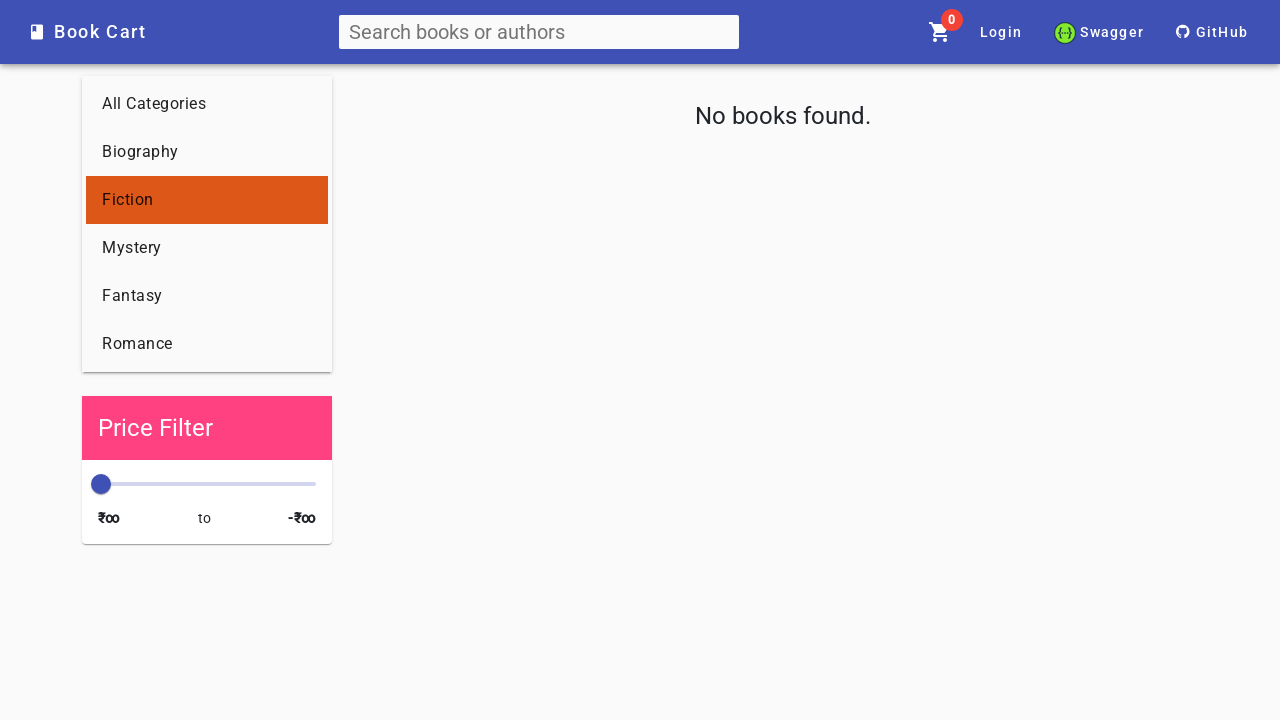

Clicked on 'Mystery' category link at (132, 248) on text=Mystery
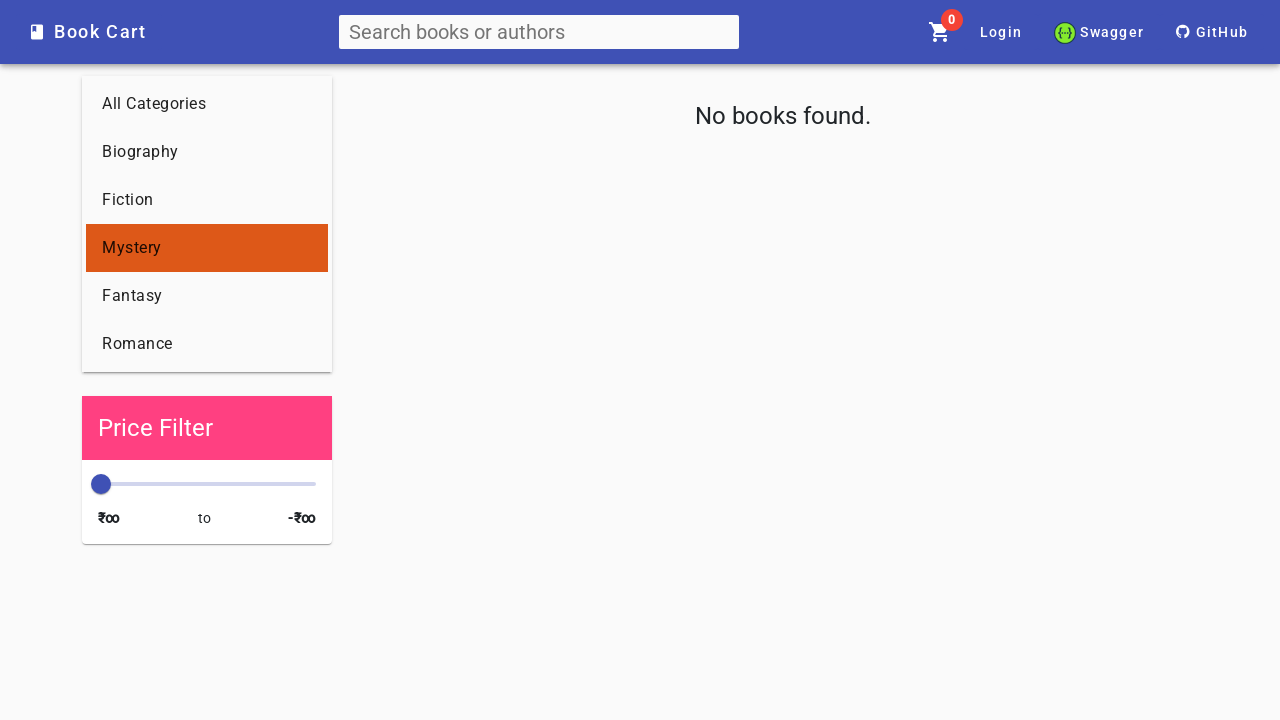

Navigation to 'Mystery' category completed, URL changed to https://bookcart.azurewebsites.net/filter?category=mystery
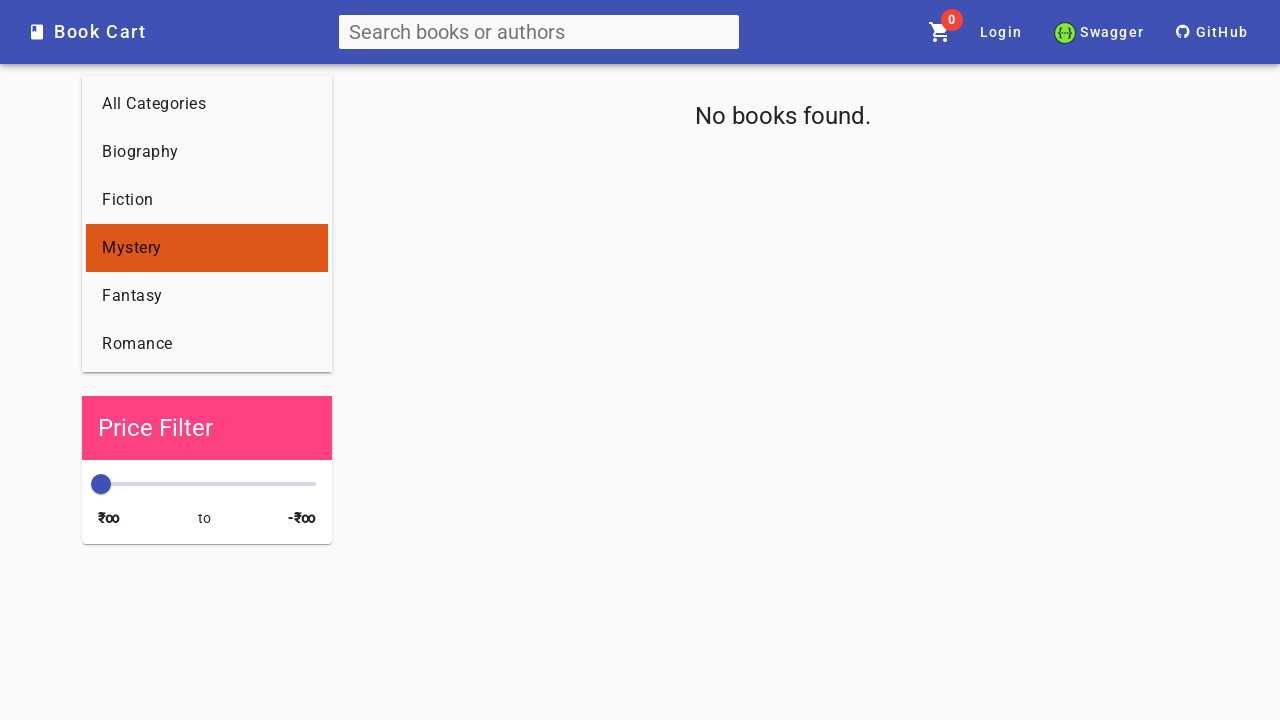

Verified URL matches expected 'Mystery' category URL: https://bookcart.azurewebsites.net/filter?category=mystery
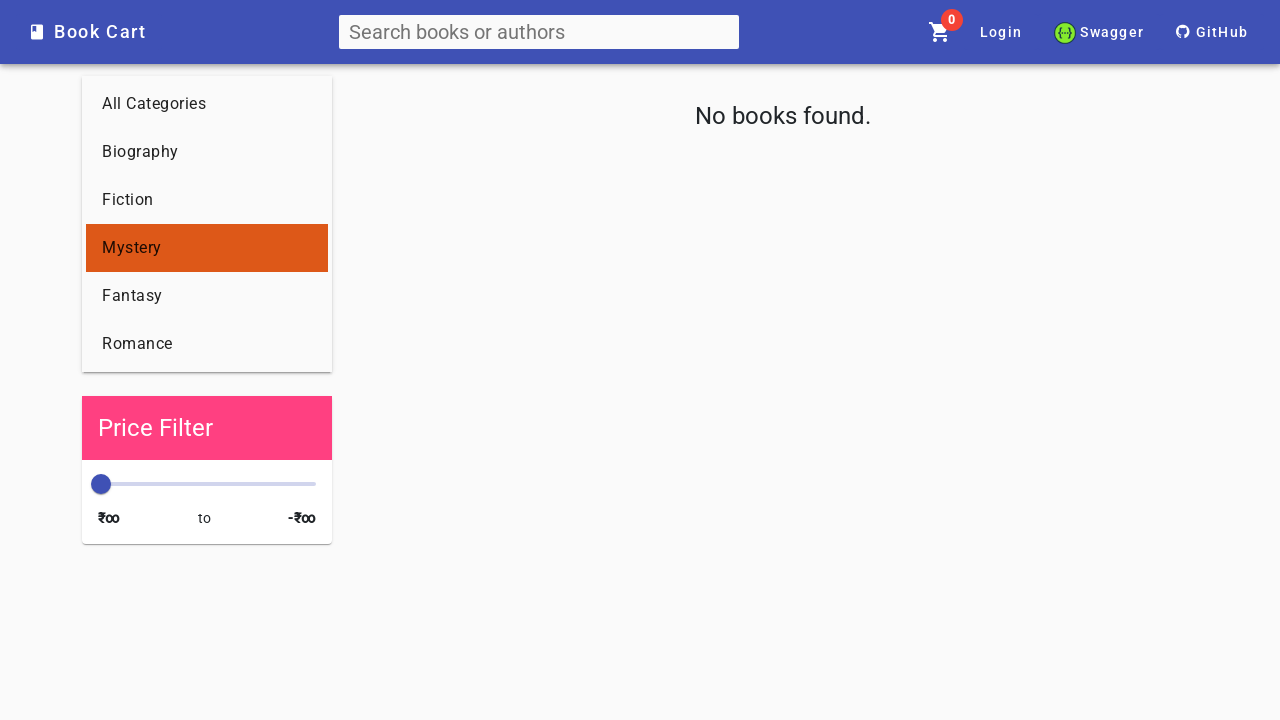

Clicked on 'Fantasy' category link at (132, 296) on text=Fantasy
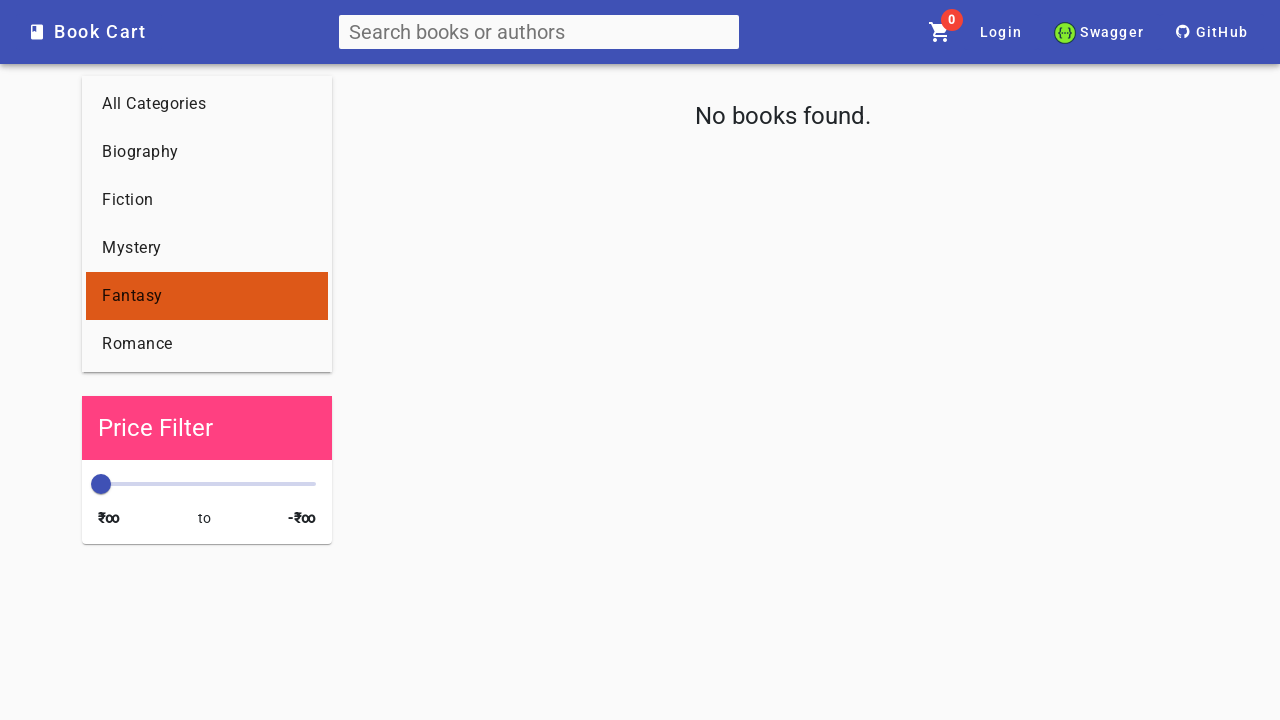

Navigation to 'Fantasy' category completed, URL changed to https://bookcart.azurewebsites.net/filter?category=fantasy
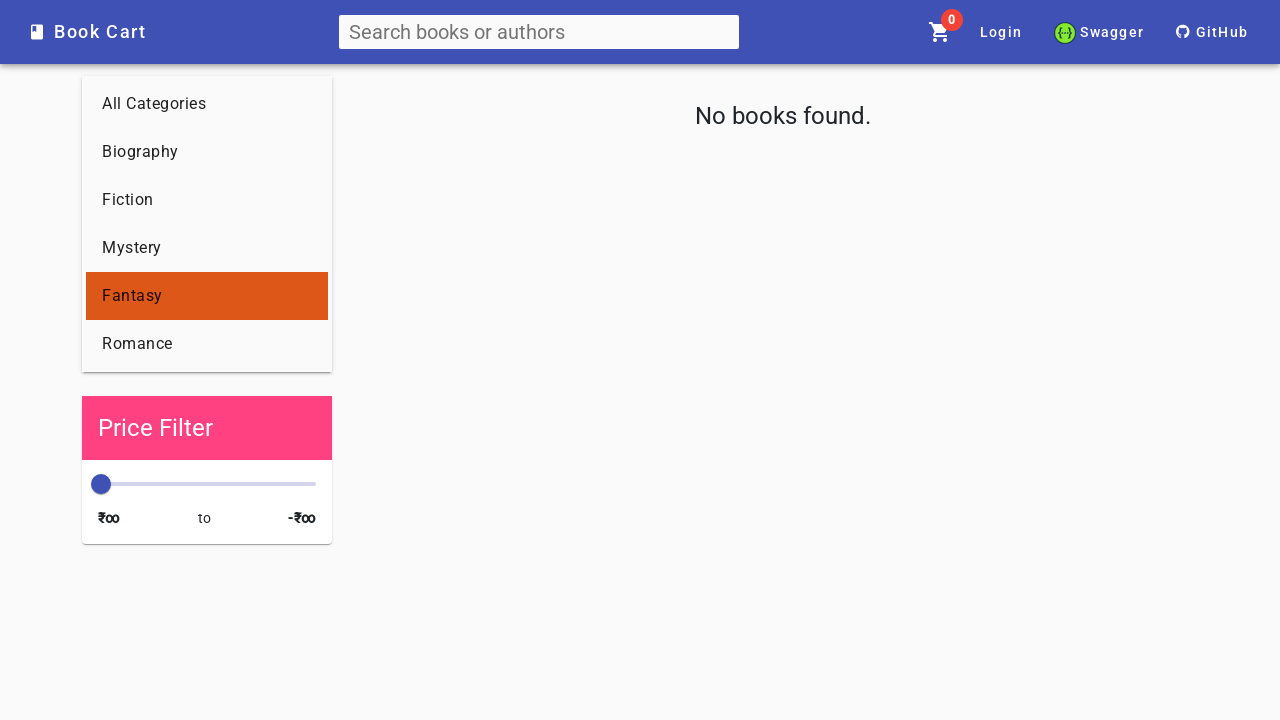

Verified URL matches expected 'Fantasy' category URL: https://bookcart.azurewebsites.net/filter?category=fantasy
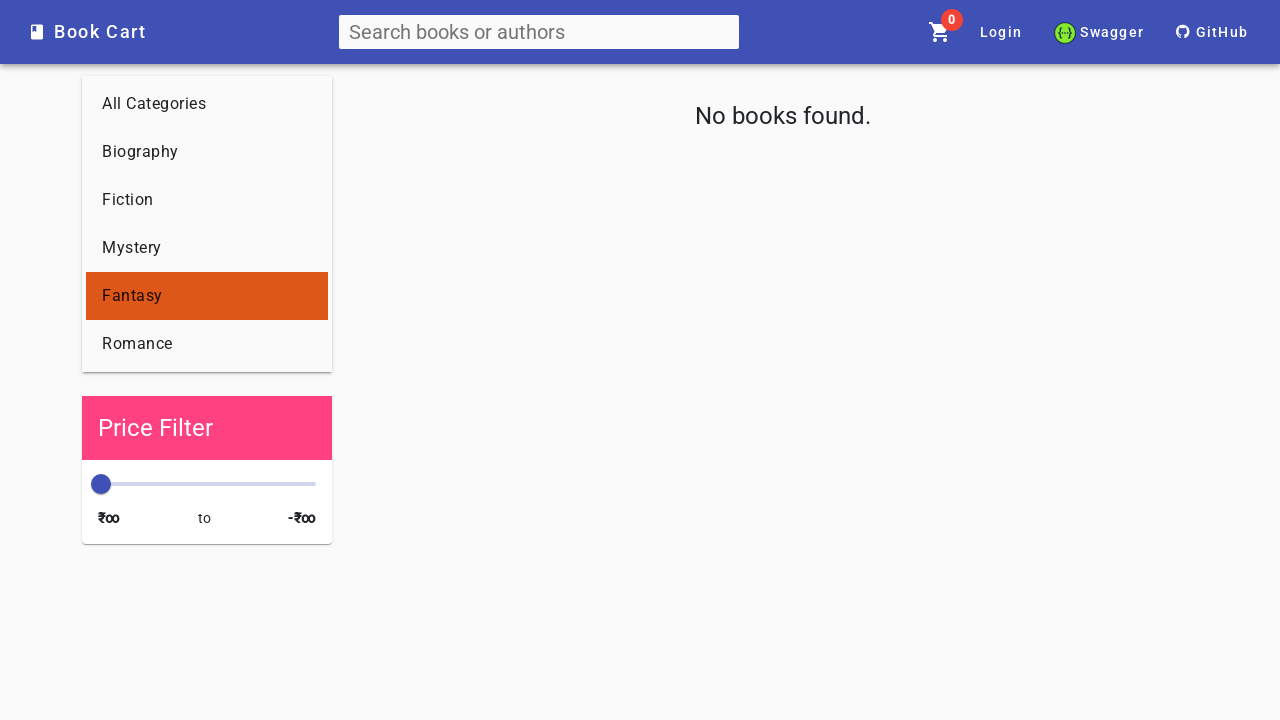

Clicked on 'Romance' category link at (137, 344) on text=Romance
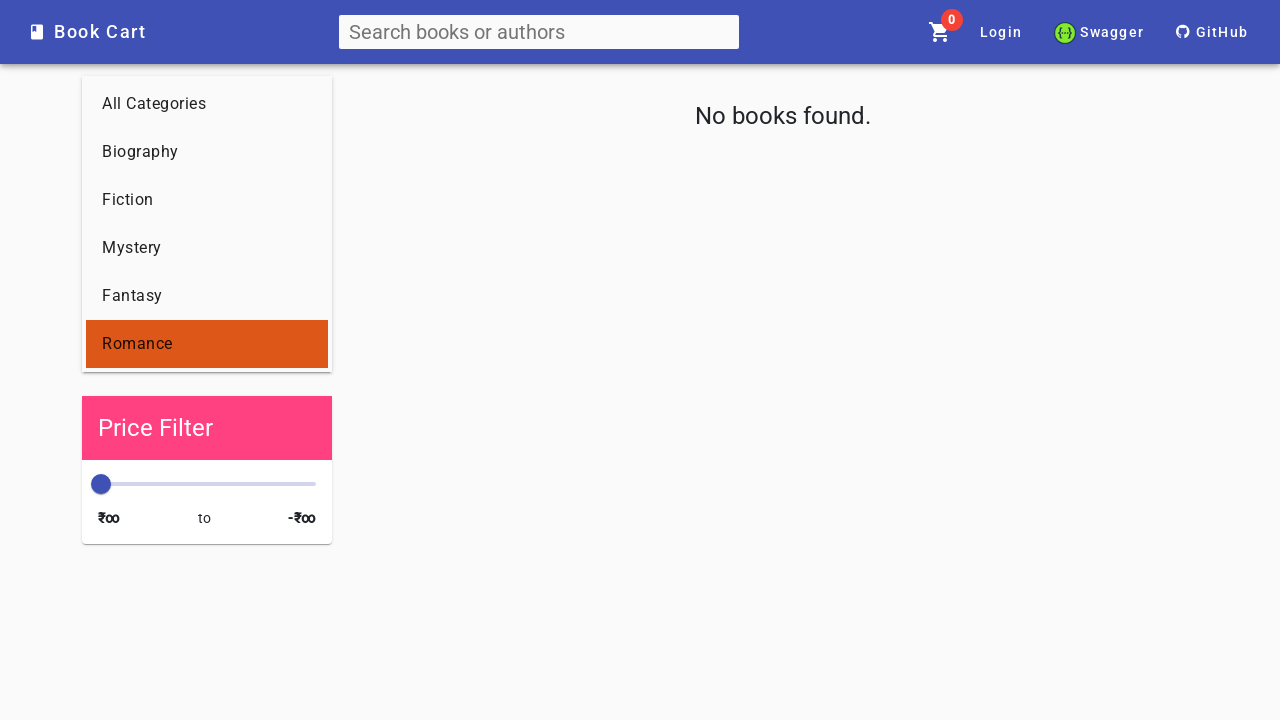

Navigation to 'Romance' category completed, URL changed to https://bookcart.azurewebsites.net/filter?category=romance
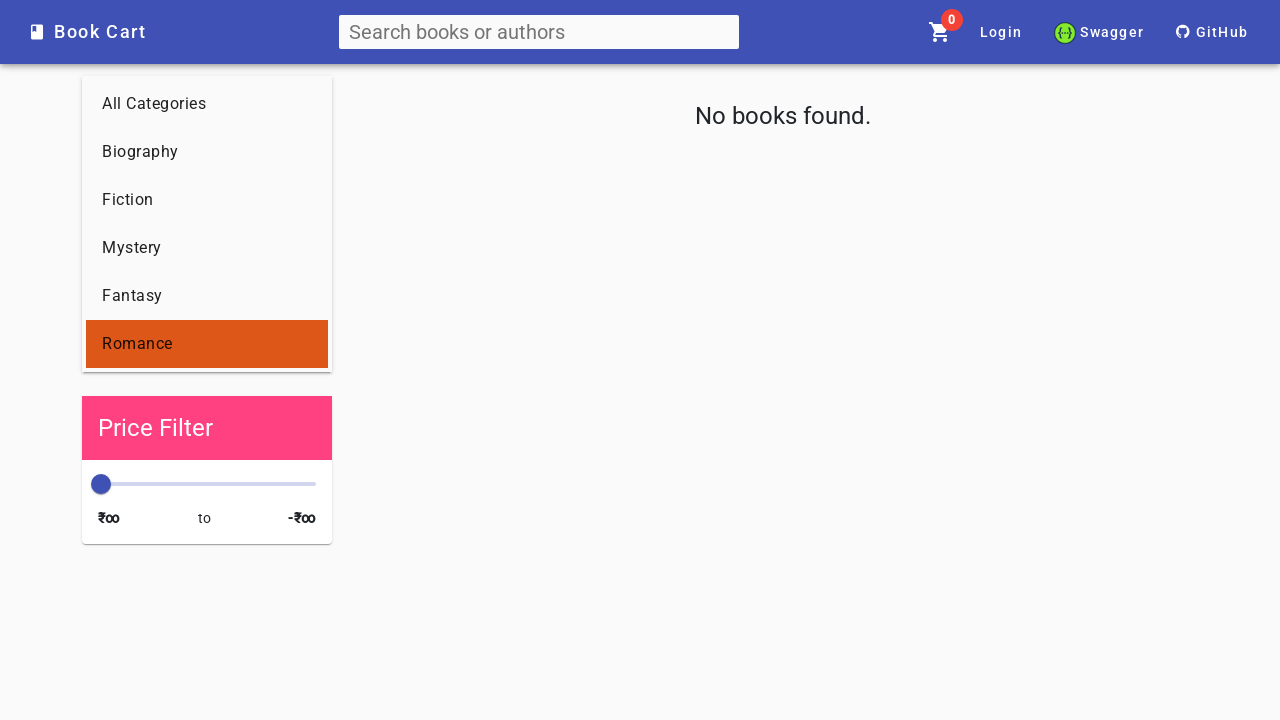

Verified URL matches expected 'Romance' category URL: https://bookcart.azurewebsites.net/filter?category=romance
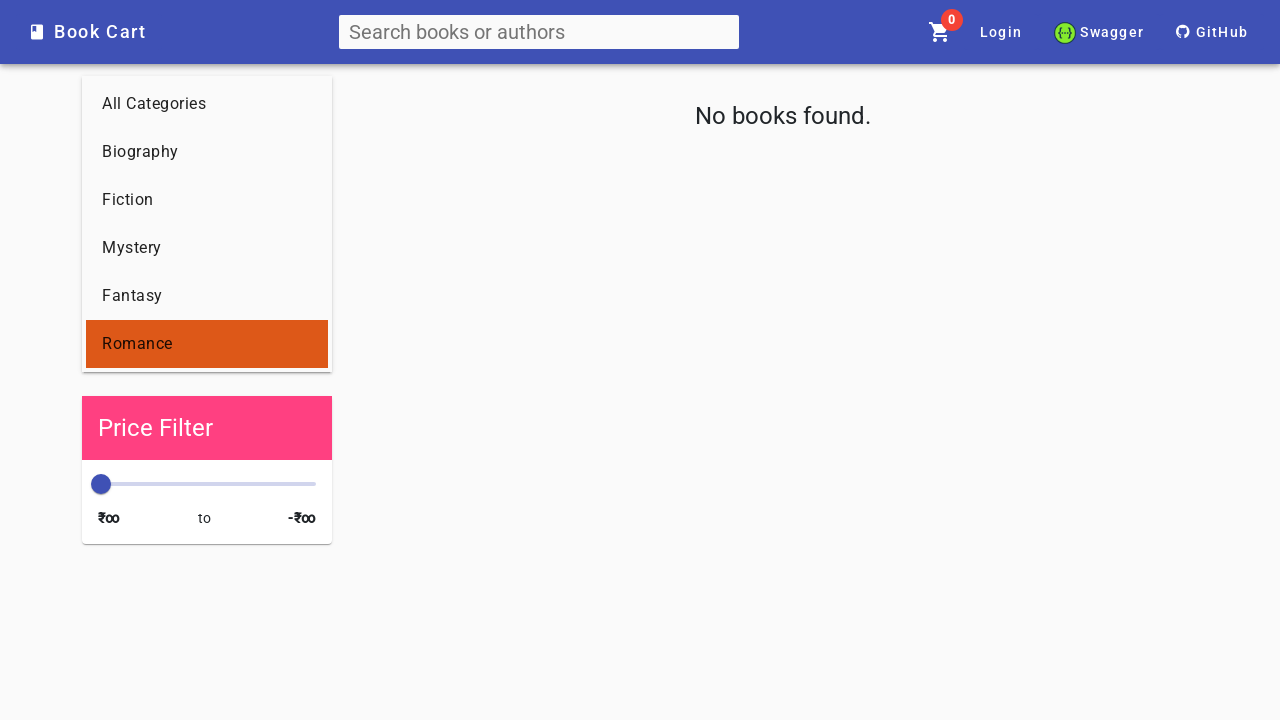

Clicked on 'All Categories' category link at (154, 104) on text=All Categories
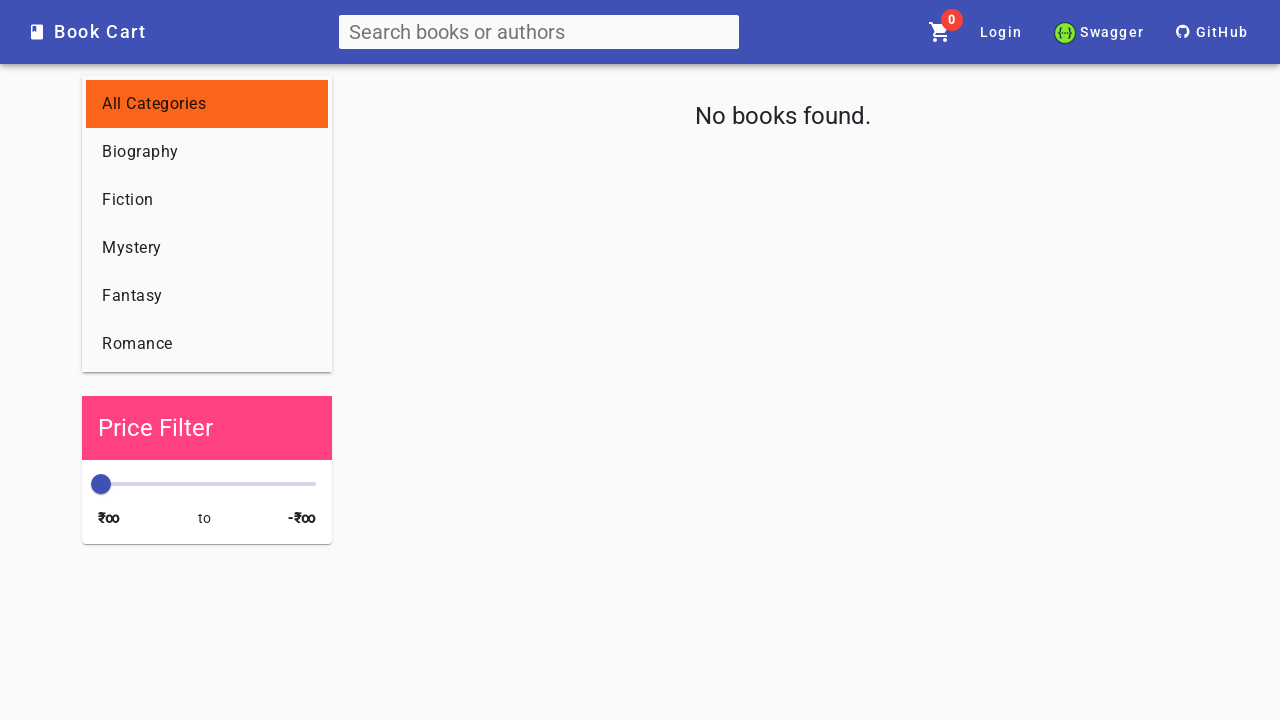

Navigation to 'All Categories' category completed, URL changed to https://bookcart.azurewebsites.net/
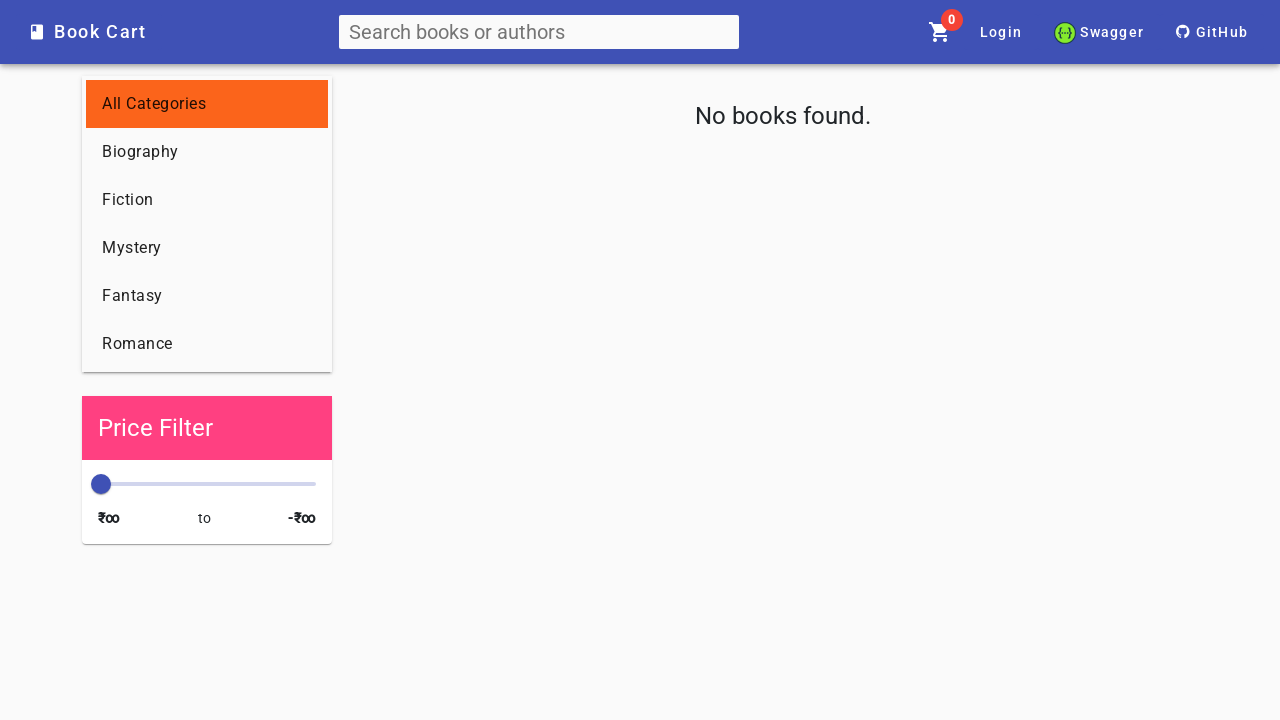

Verified URL matches expected 'All Categories' category URL: https://bookcart.azurewebsites.net/
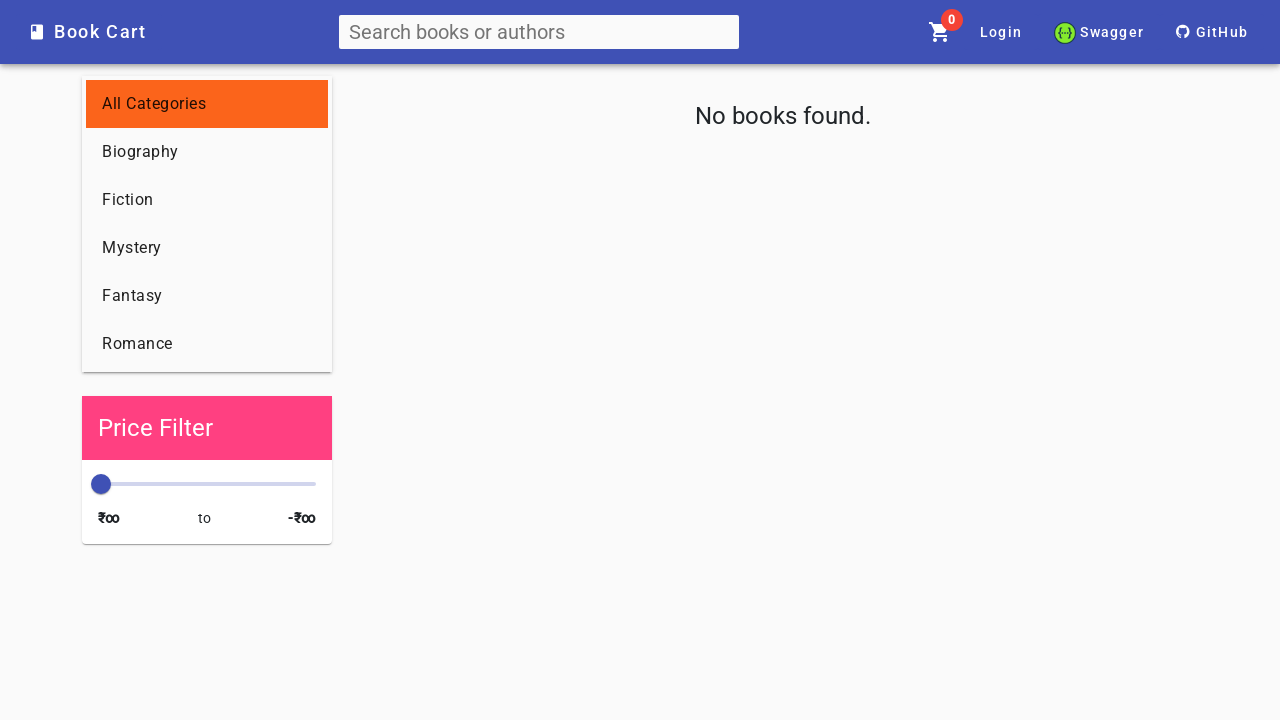

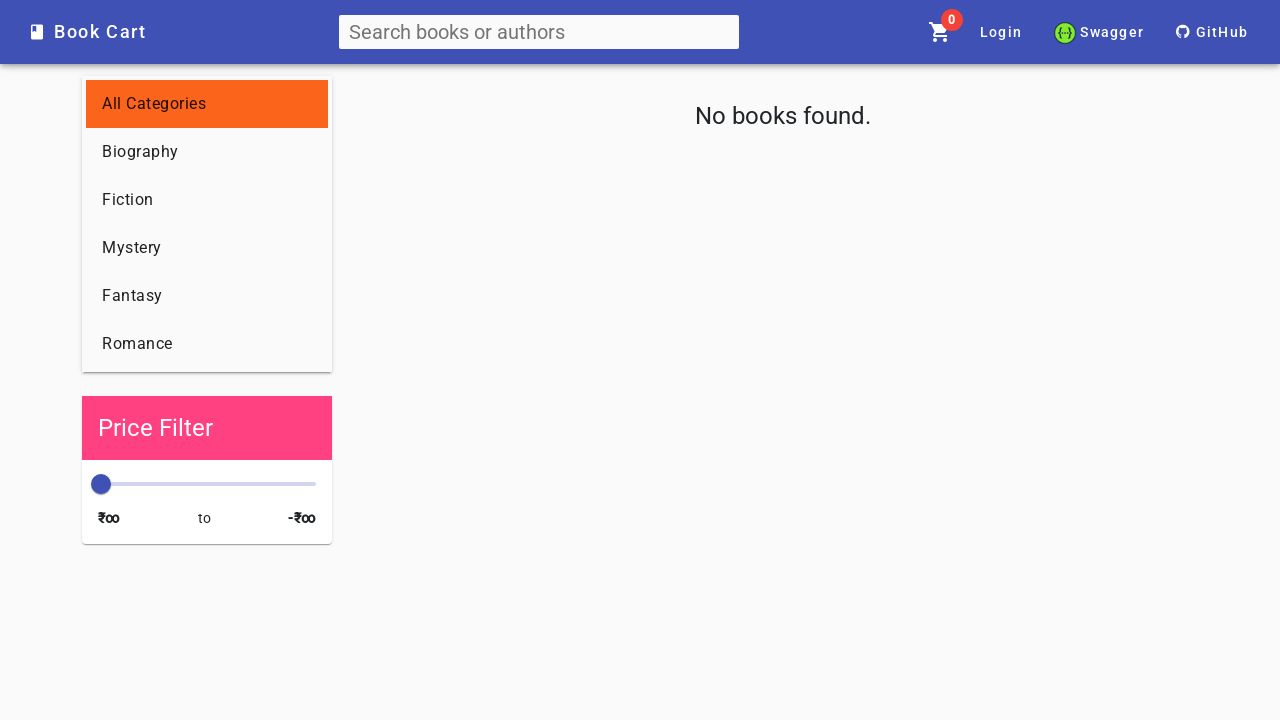